Navigates to Lancers hosting page and performs a mouse movement interaction

Starting URL: https://hosting.lancers.jp/

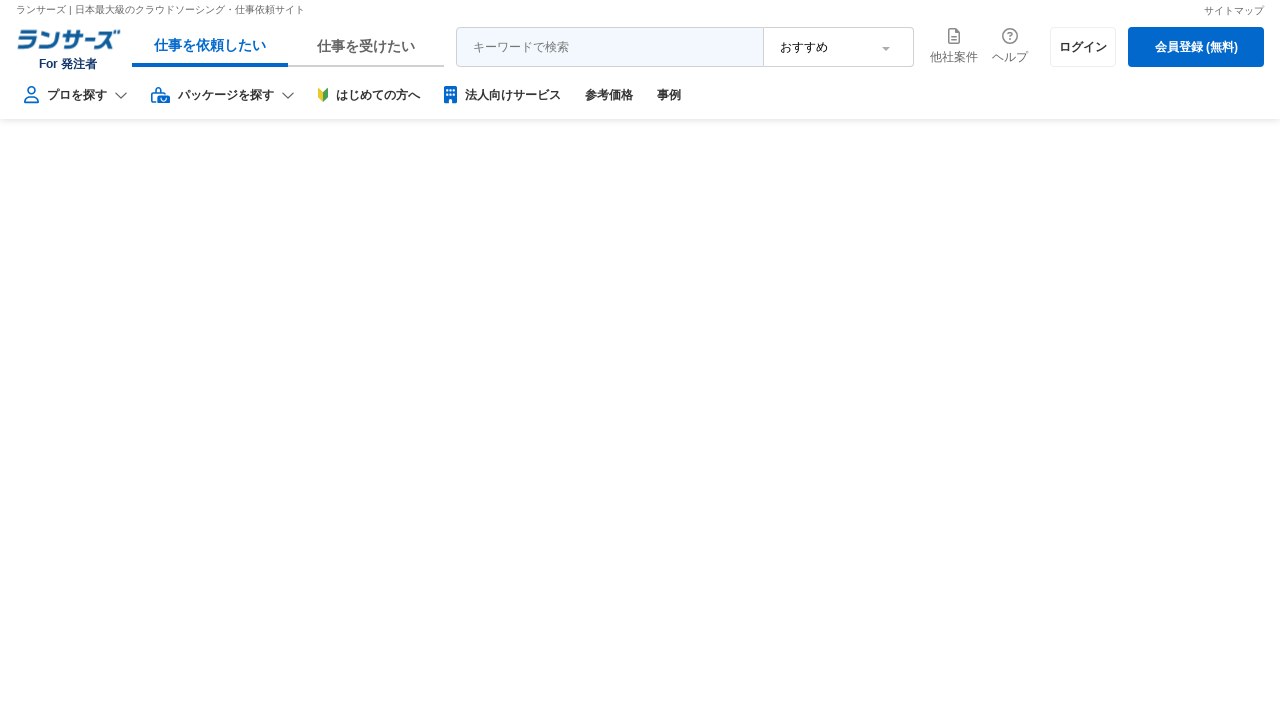

Navigated to Lancers hosting page
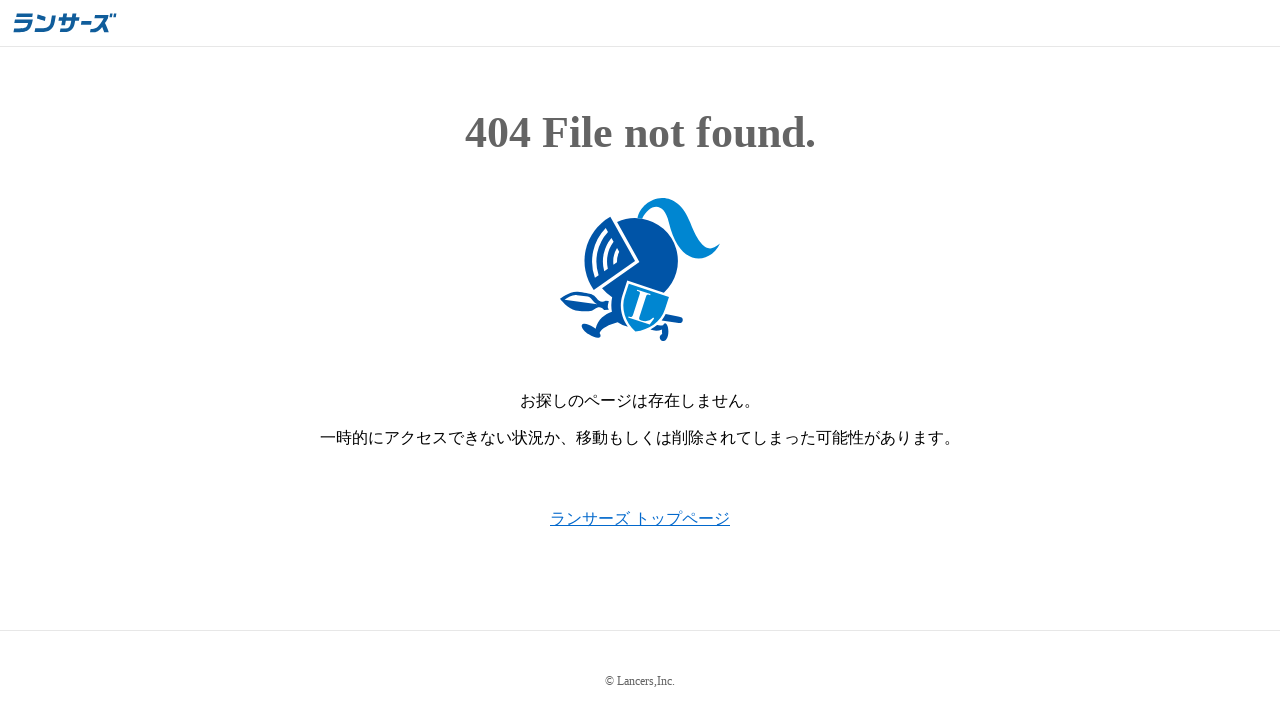

Moved mouse to coordinates (10, 10) at (10, 10)
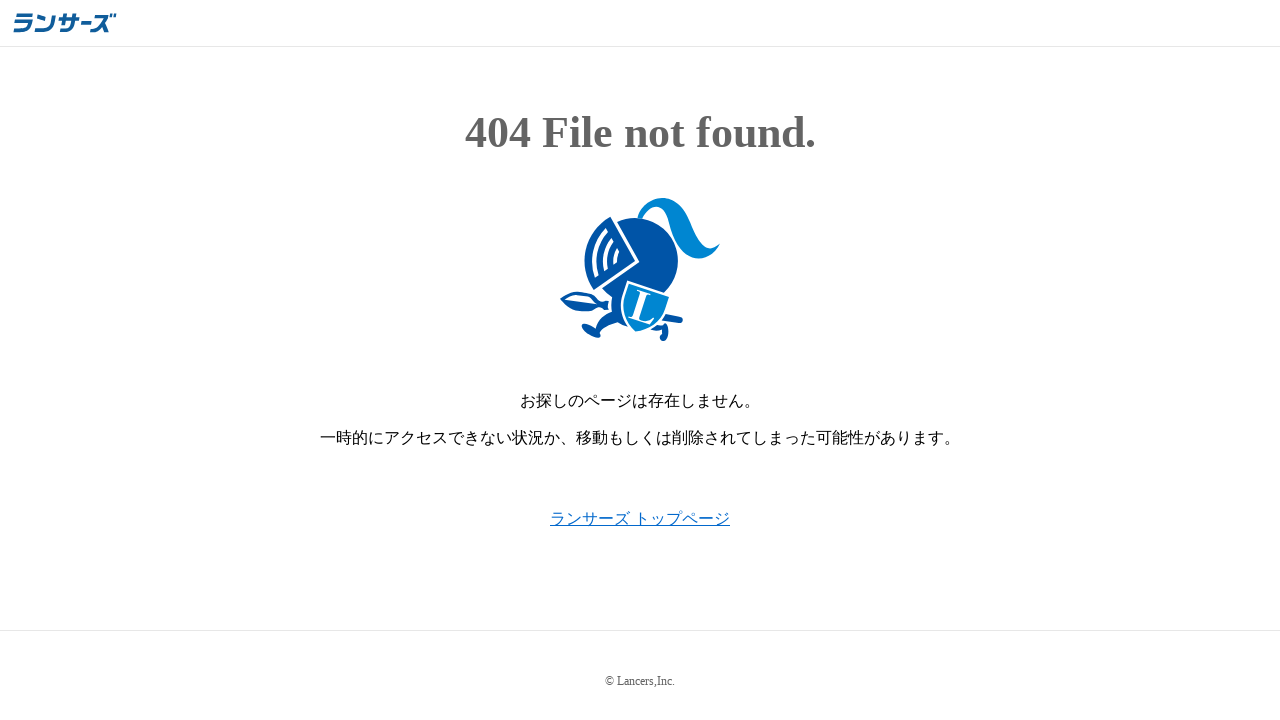

Page fully loaded (networkidle state)
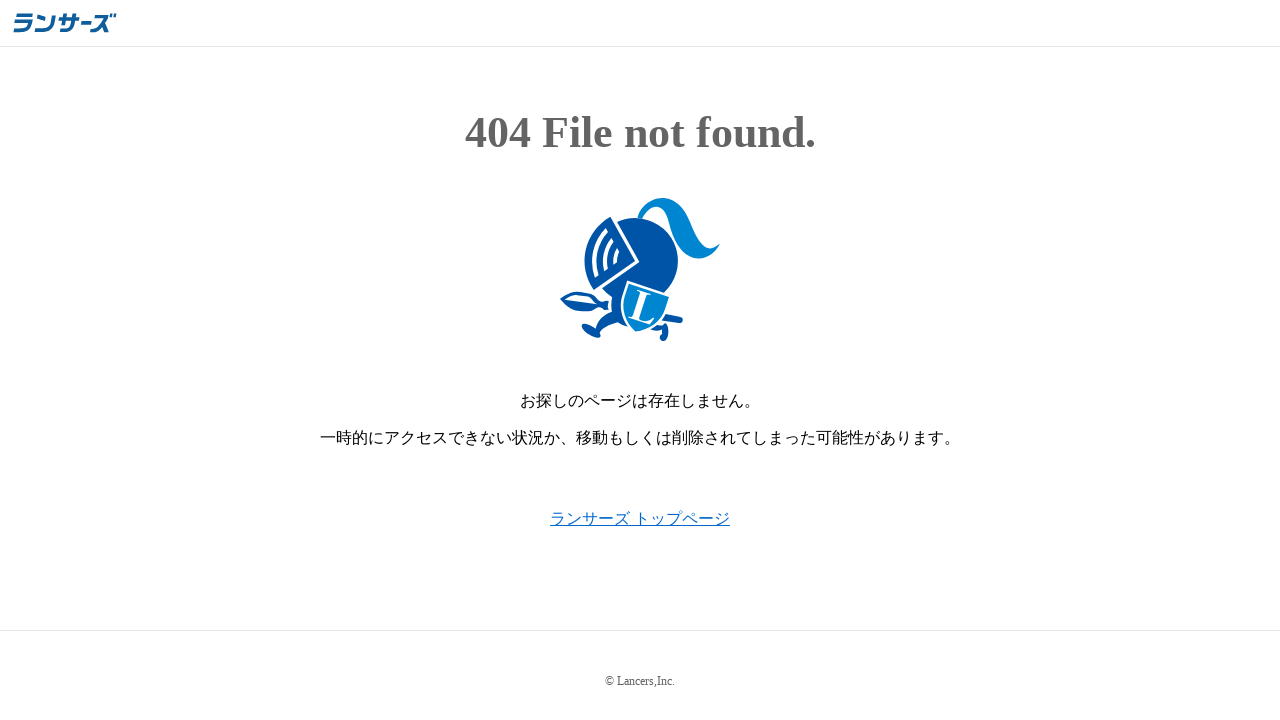

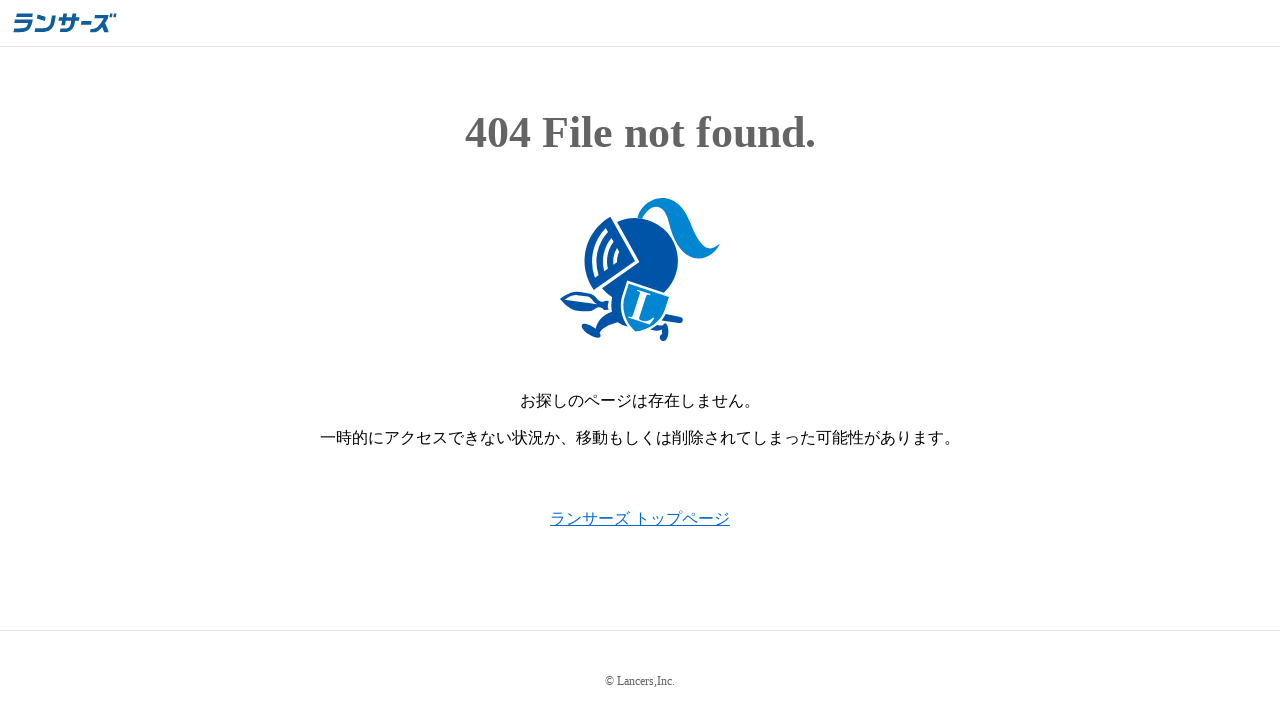